Tests dynamic control visibility by clicking the Remove button and waiting for loading indicator to disappear, then verifying the success message appears

Starting URL: https://the-internet.herokuapp.com/dynamic_controls

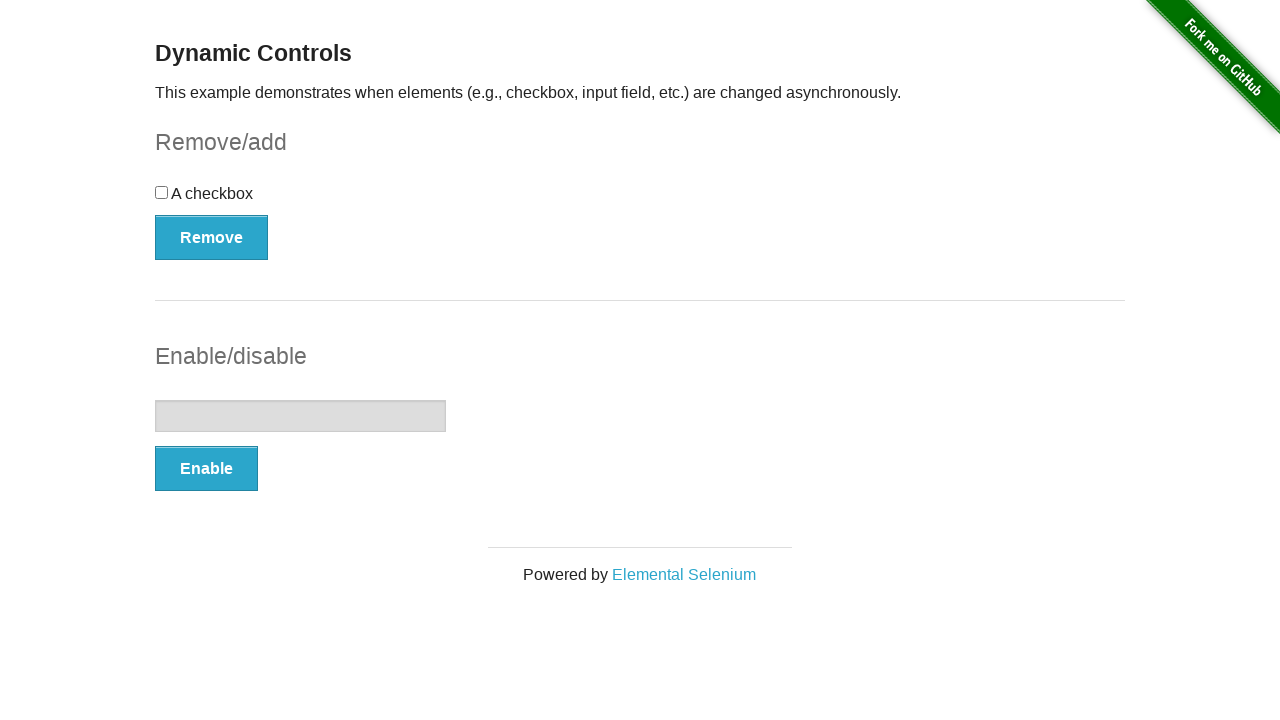

Navigated to dynamic controls page
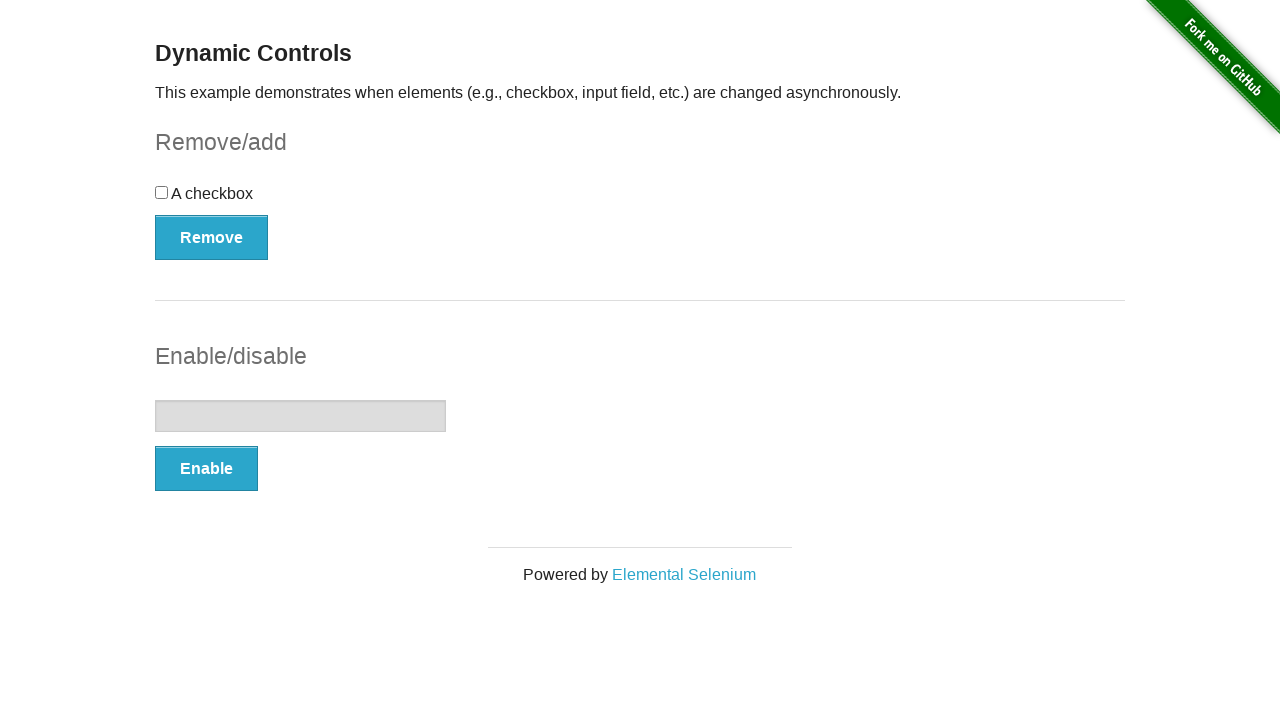

Clicked the Remove button to trigger dynamic behavior at (212, 237) on button[onclick='swapCheckbox()']
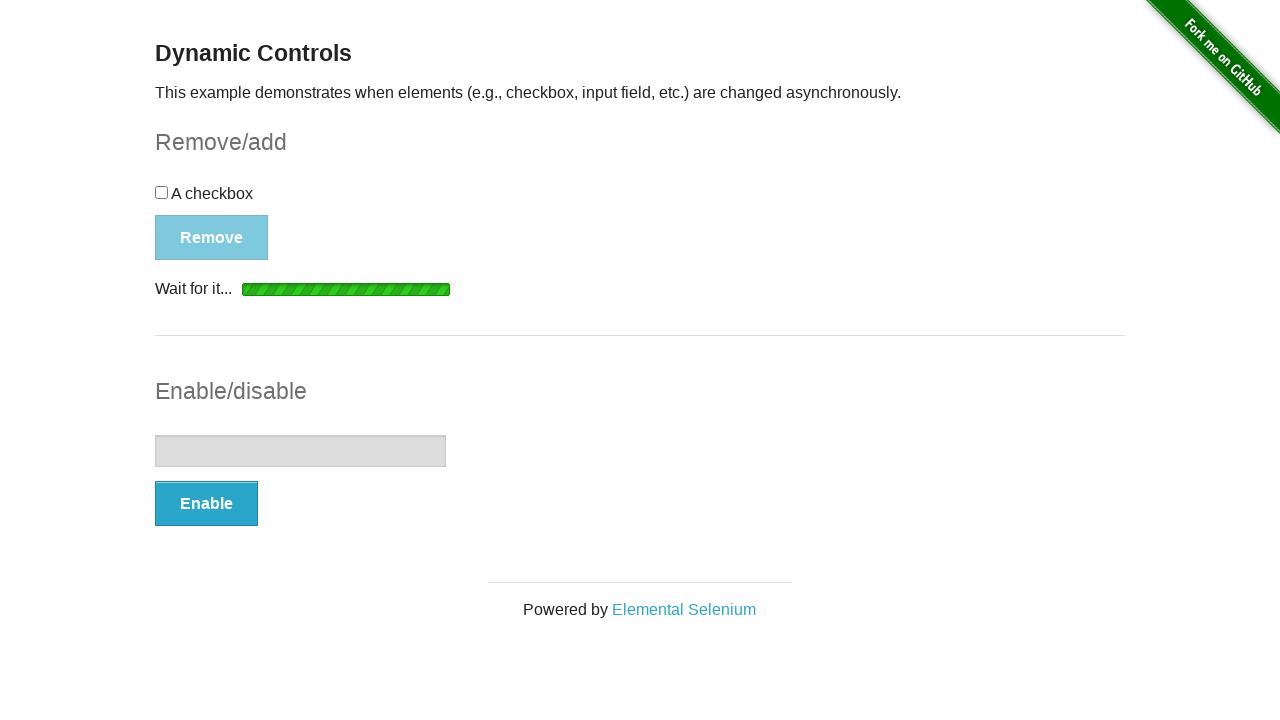

Loading indicator disappeared
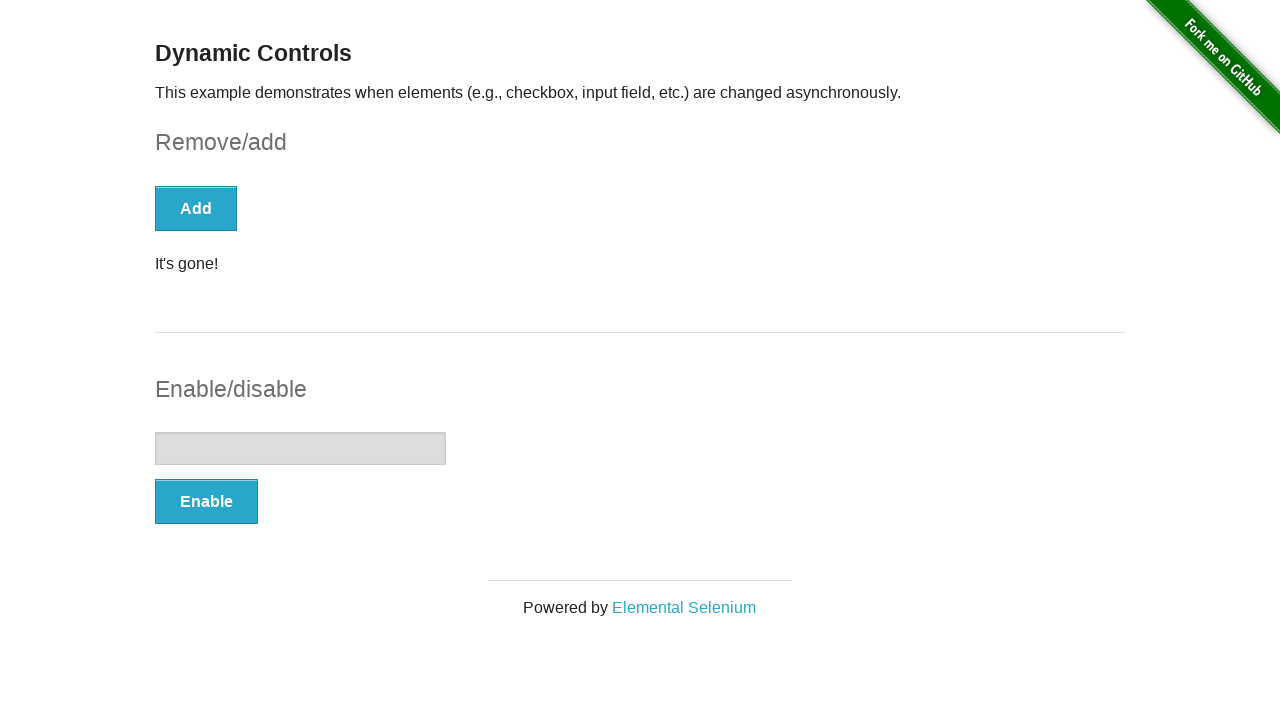

Success message appeared
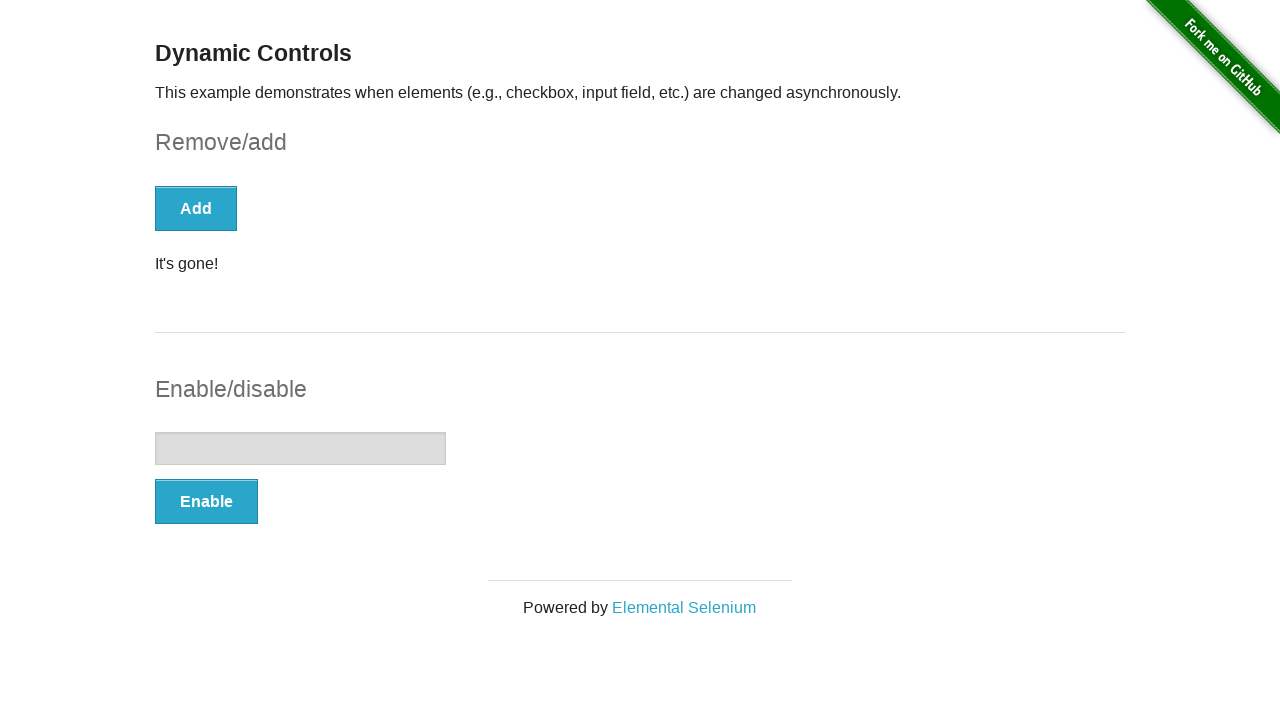

Retrieved message text: 'It's gone!'
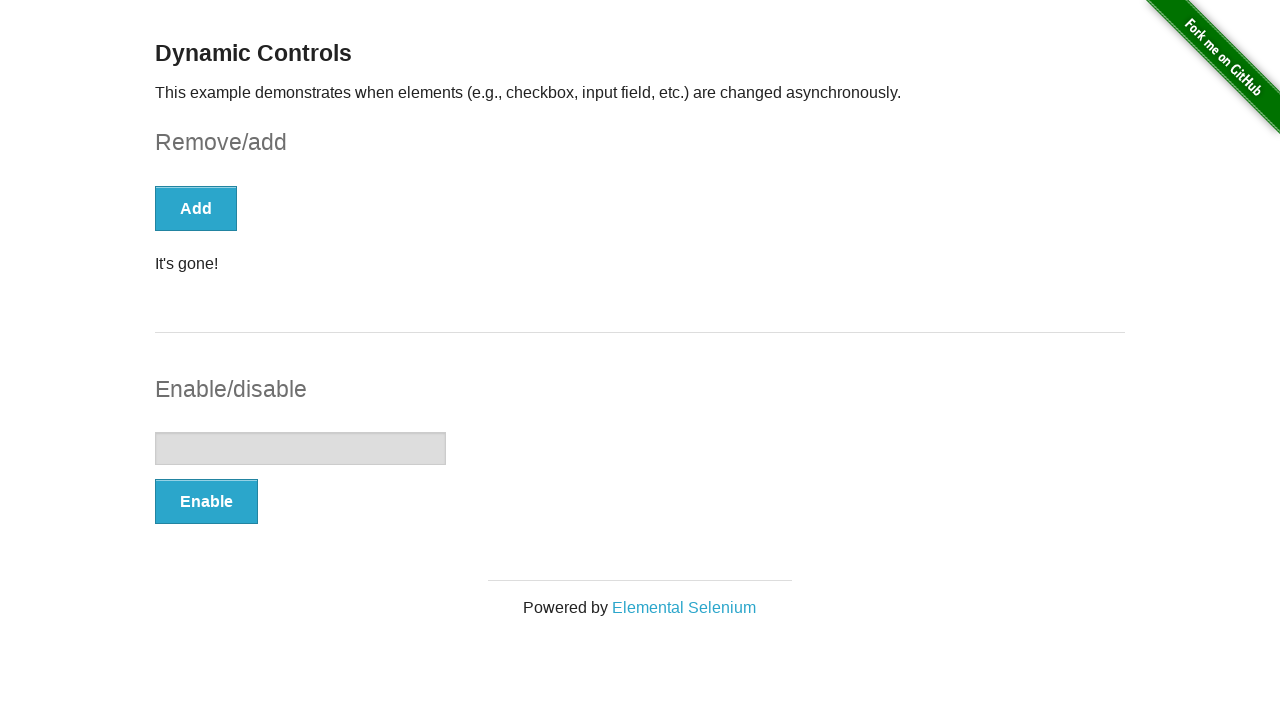

Verified message contains expected text ('It's gone!' or 'It's back!')
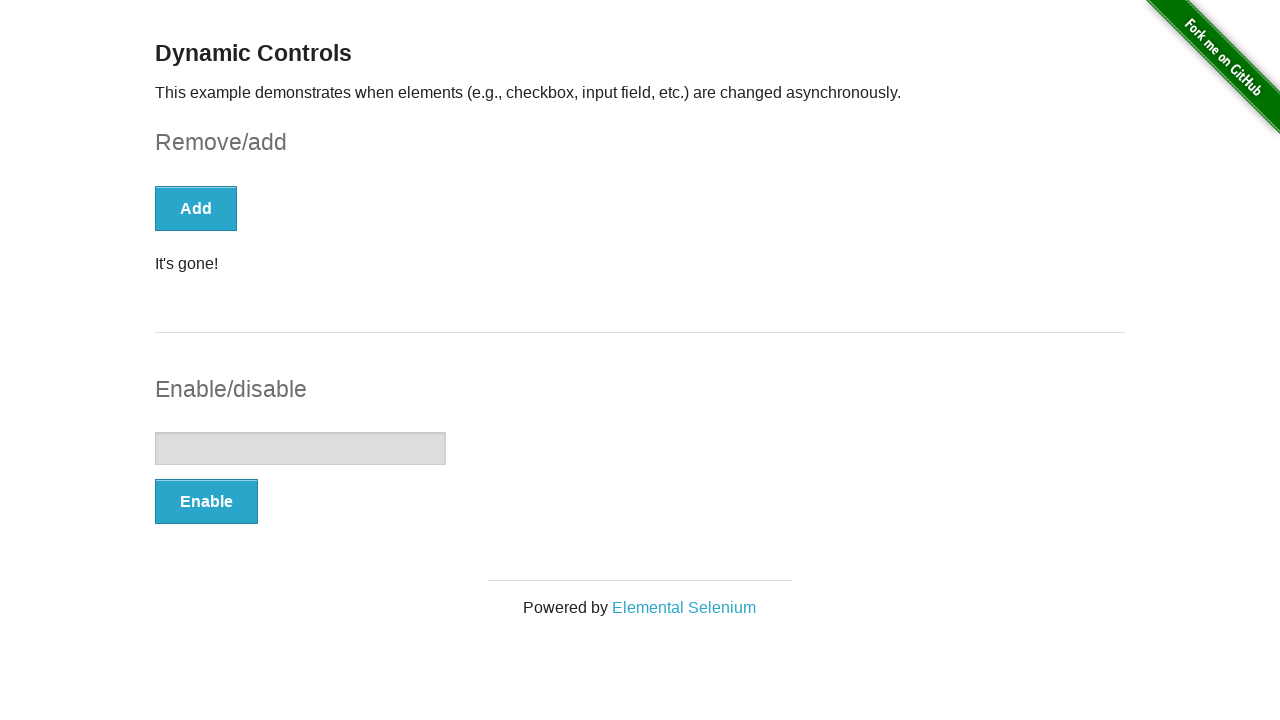

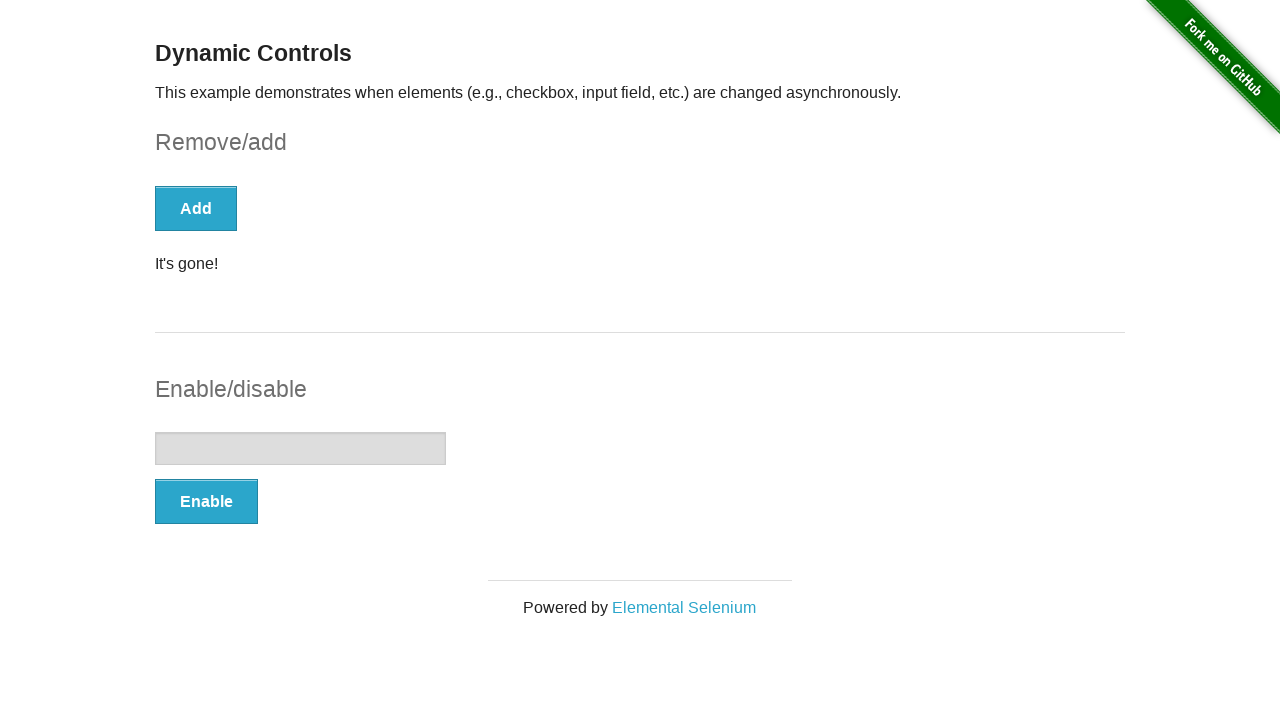